Tests the events section by navigating to Events and verifying the upcoming events are displayed.

Starting URL: https://www.python.org/

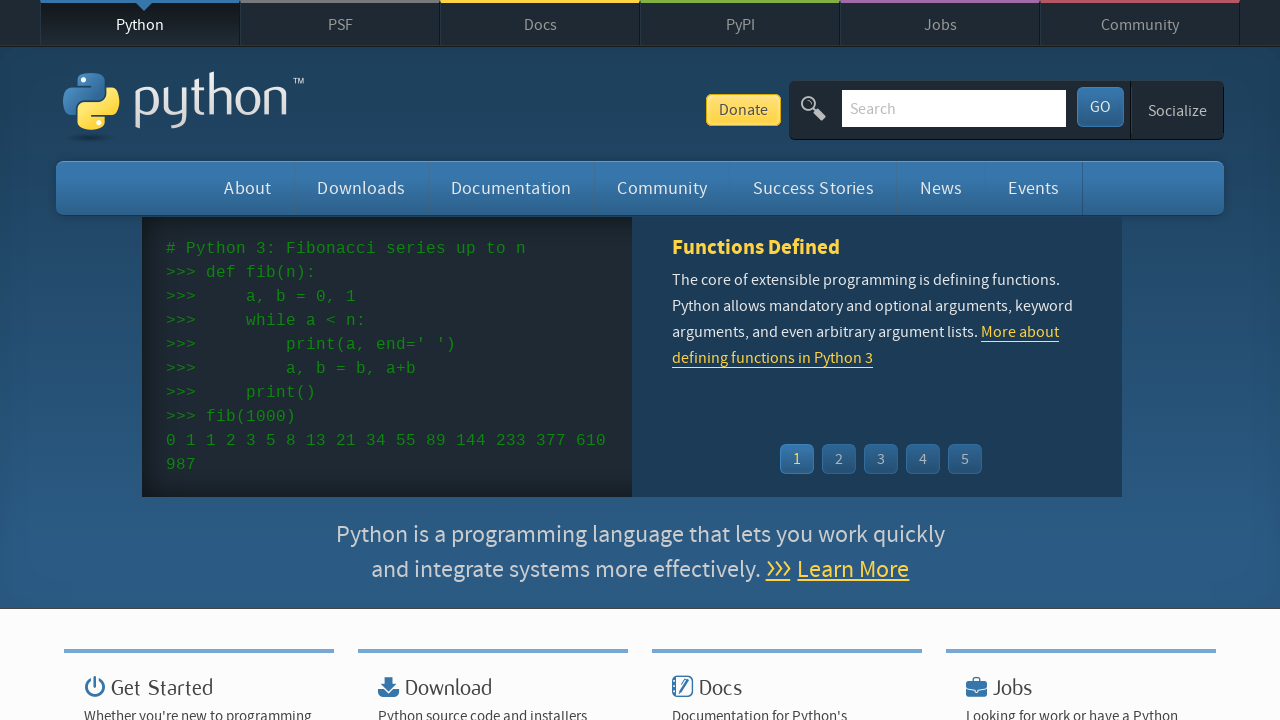

Clicked on Events link at (1034, 188) on text=Events
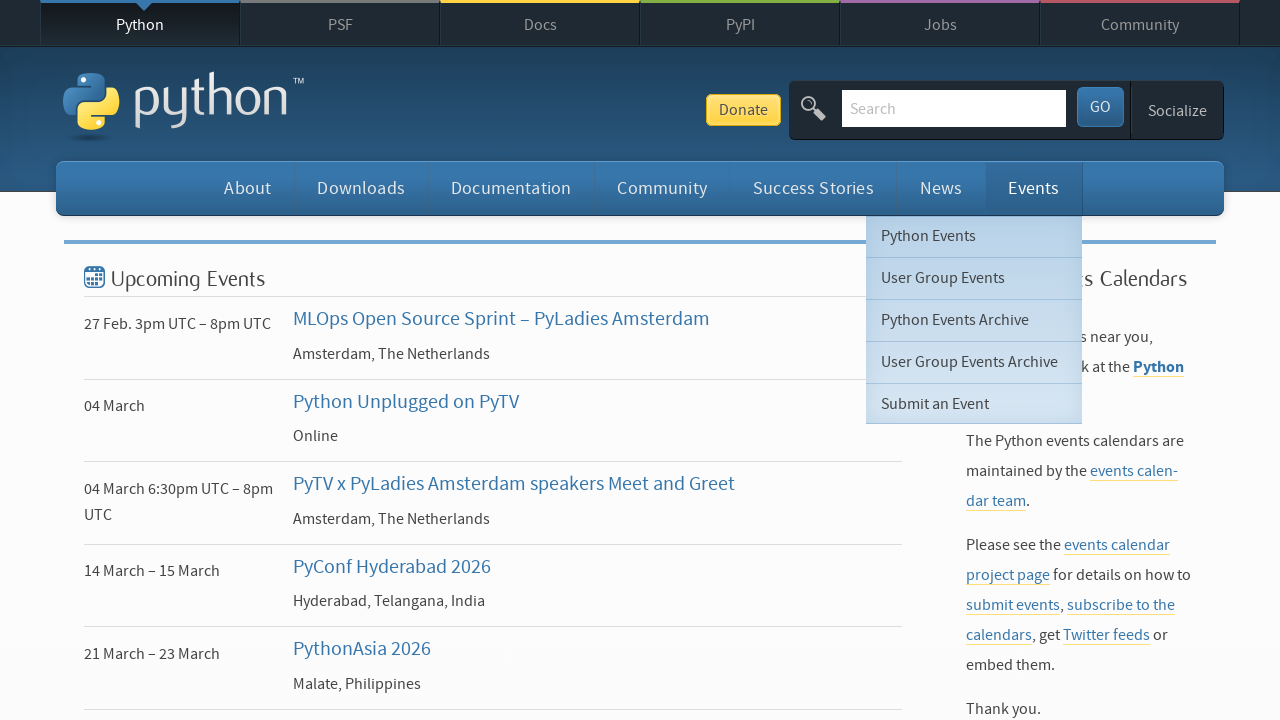

Events section loaded with upcoming events displayed
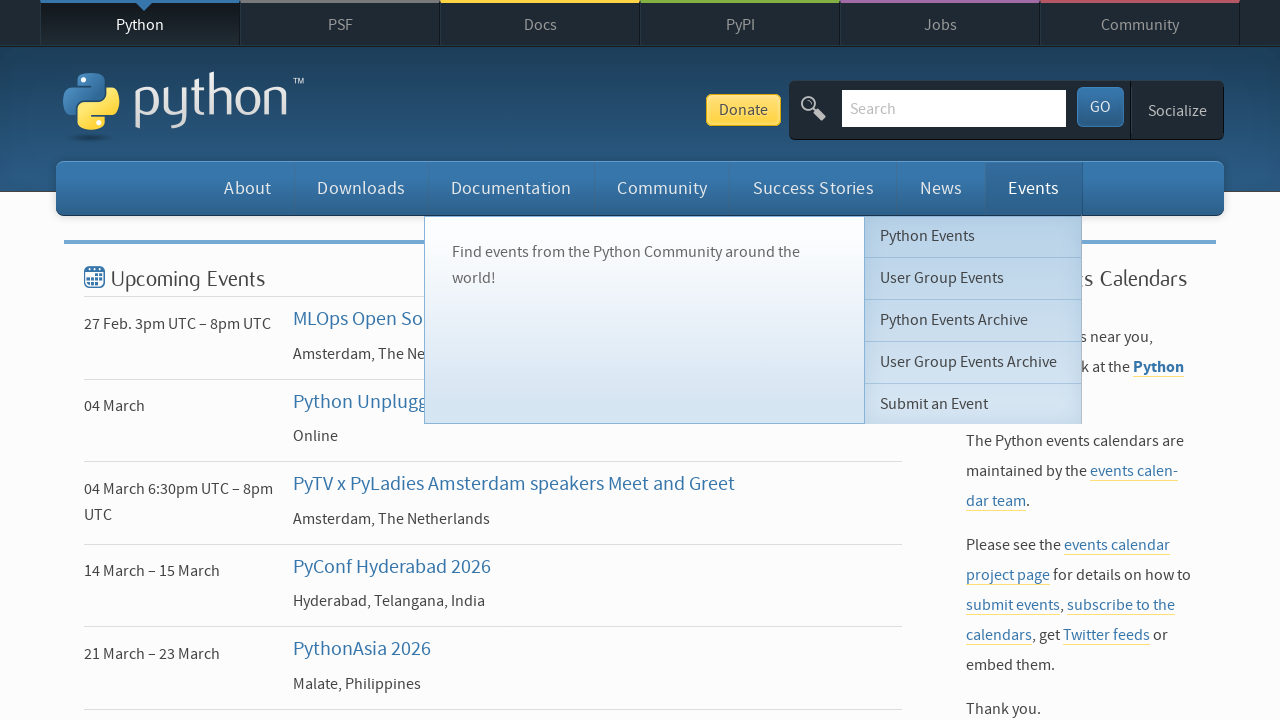

Clicked on the first event date/time at (180, 324) on xpath=//div[@id='content']/div/section/div/div/ul/li/p/time
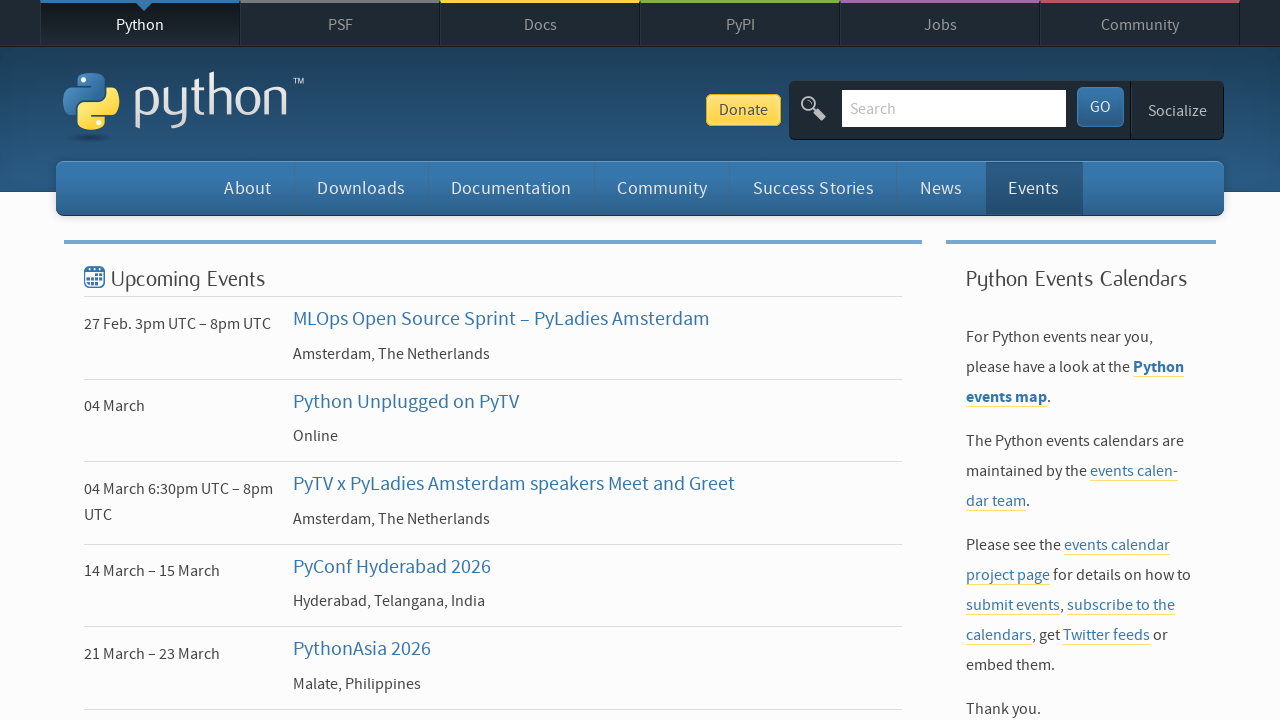

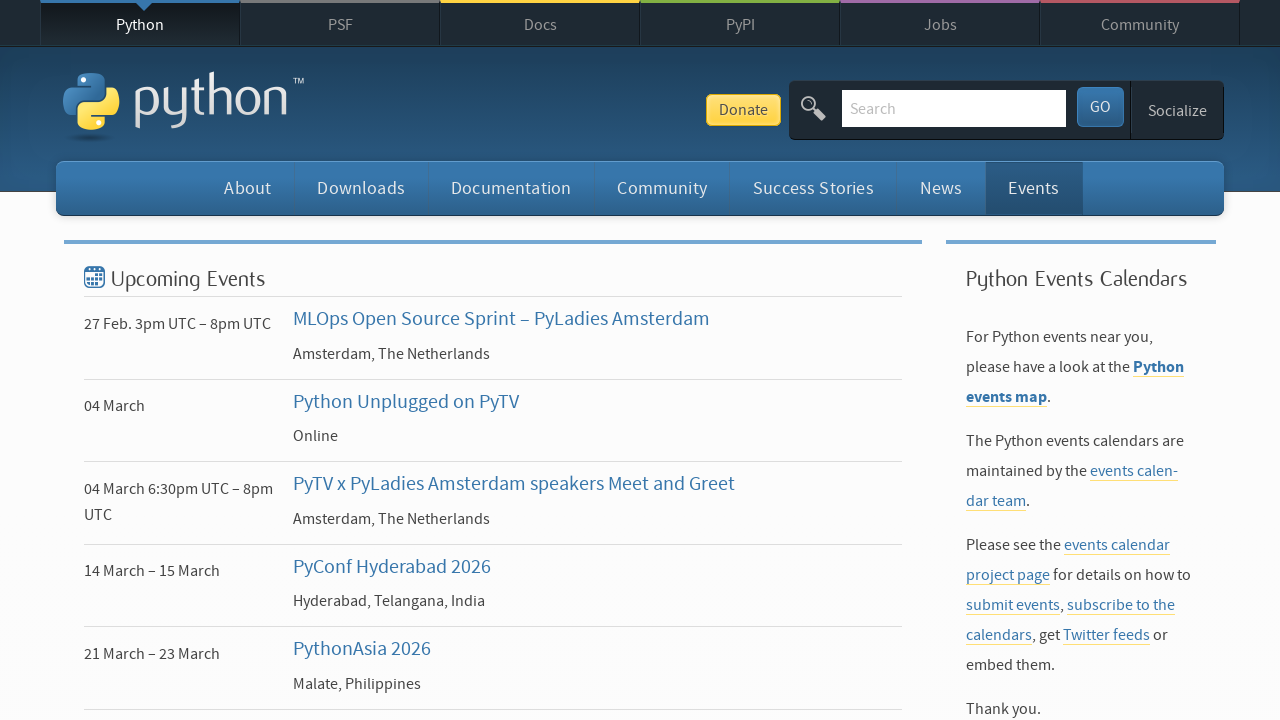